Tests filling out a text box form with name, email, and address fields, then submitting and verifying the output

Starting URL: https://demoqa.com/

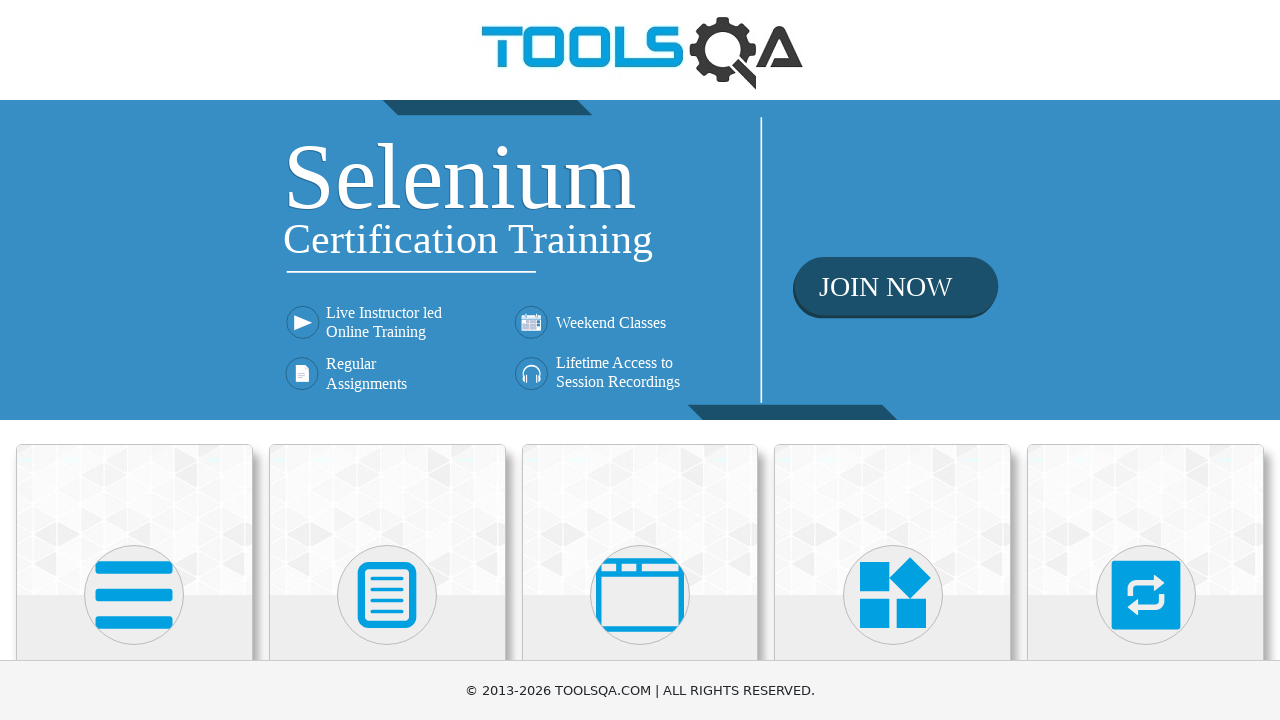

Clicked on Elements section at (134, 360) on xpath=//h5[text()='Elements']
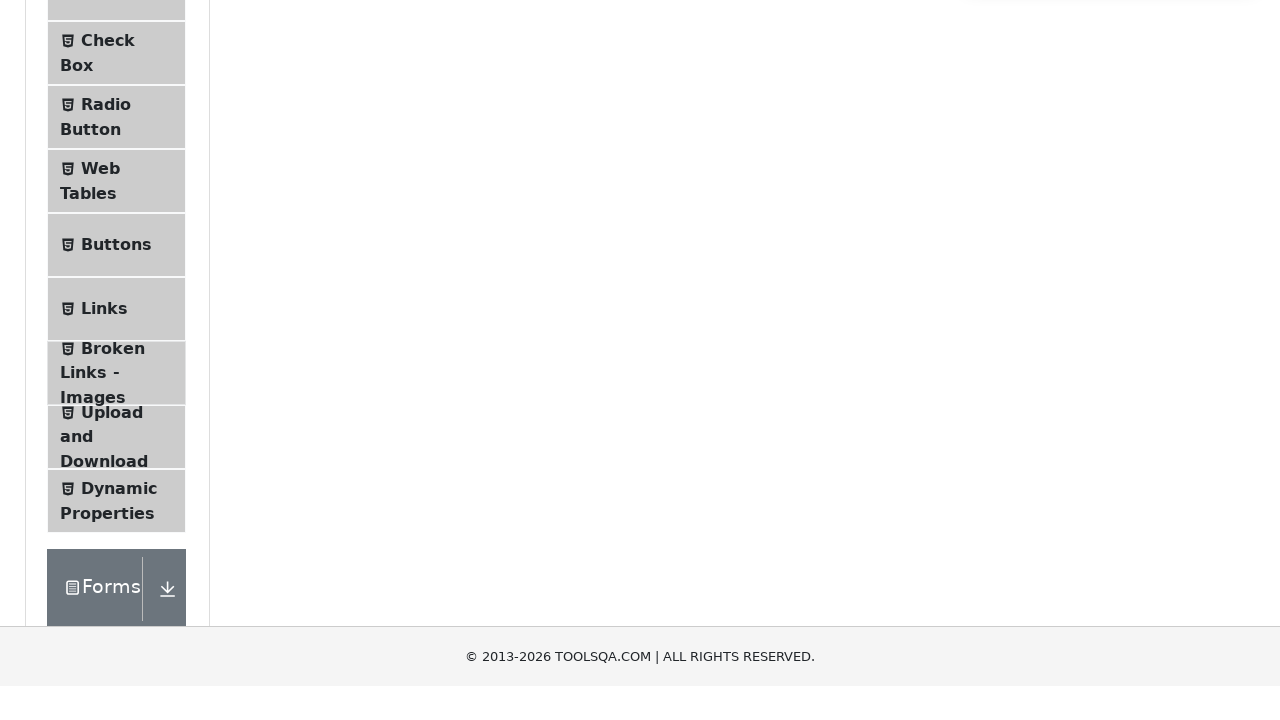

Clicked on Text Box item in sidebar at (116, 261) on #item-0
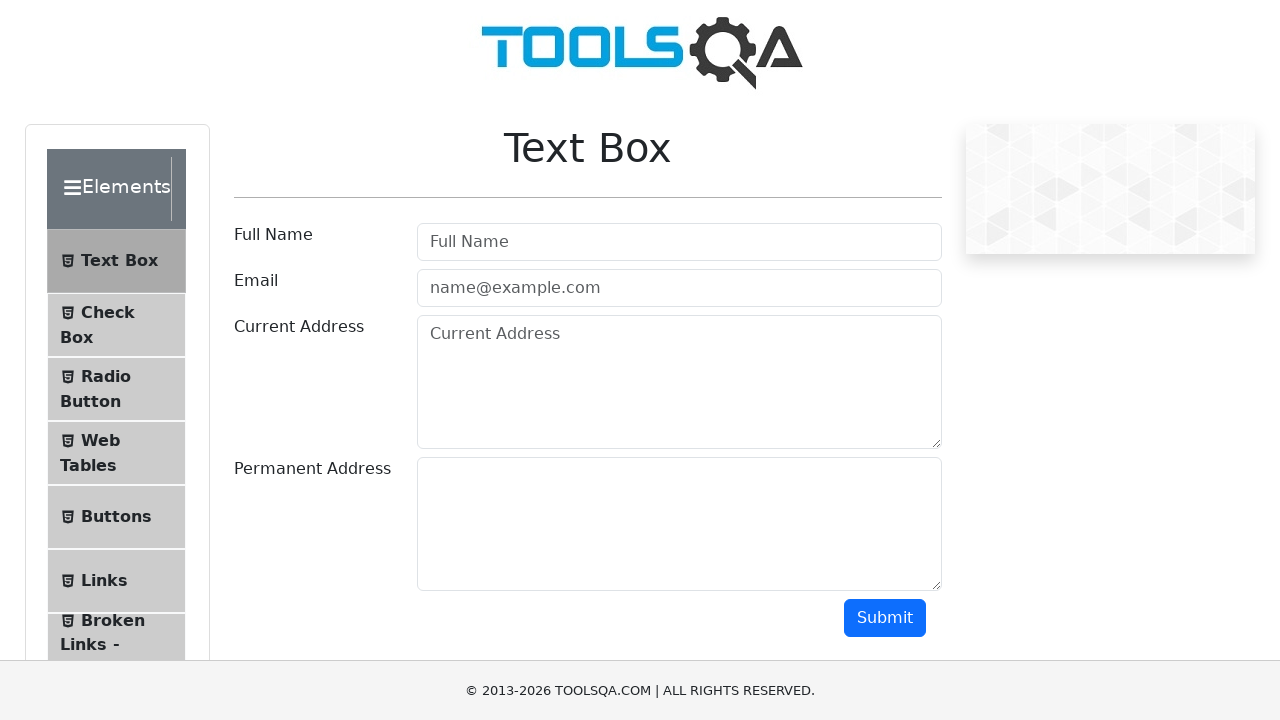

Filled name field with 'Maksim' on #userName
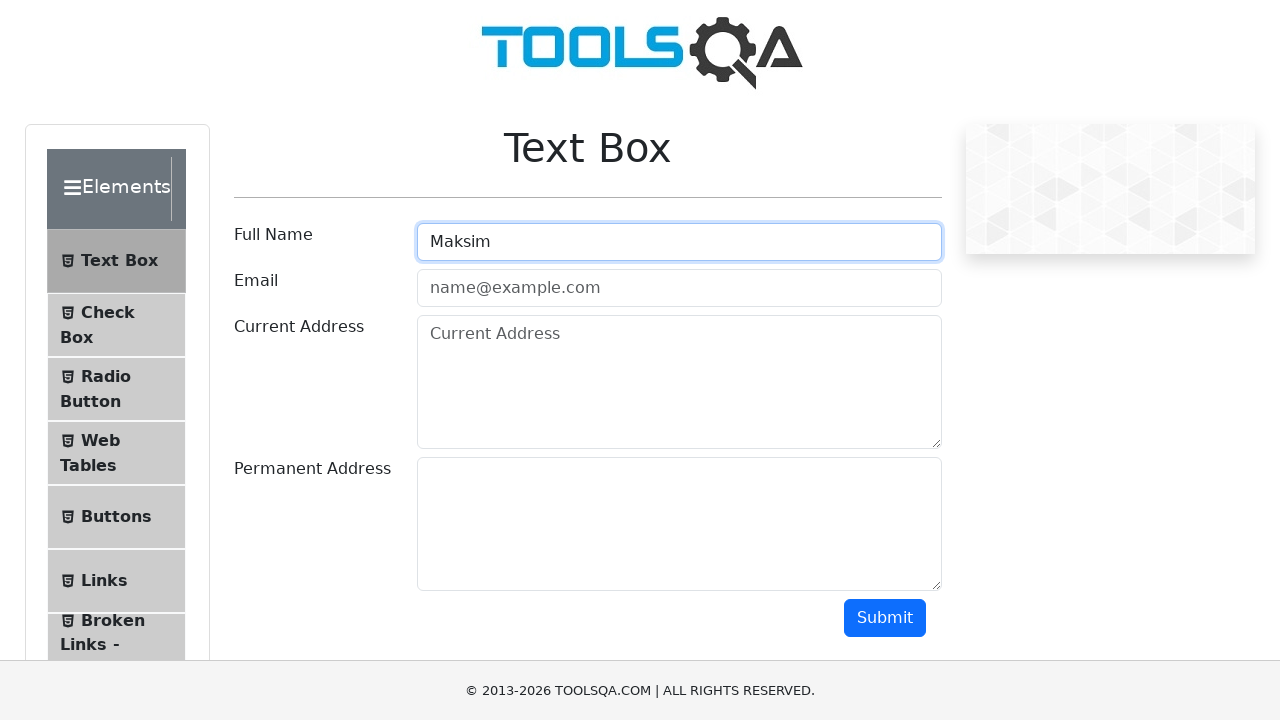

Filled email field with 'test@test.com' on #userEmail
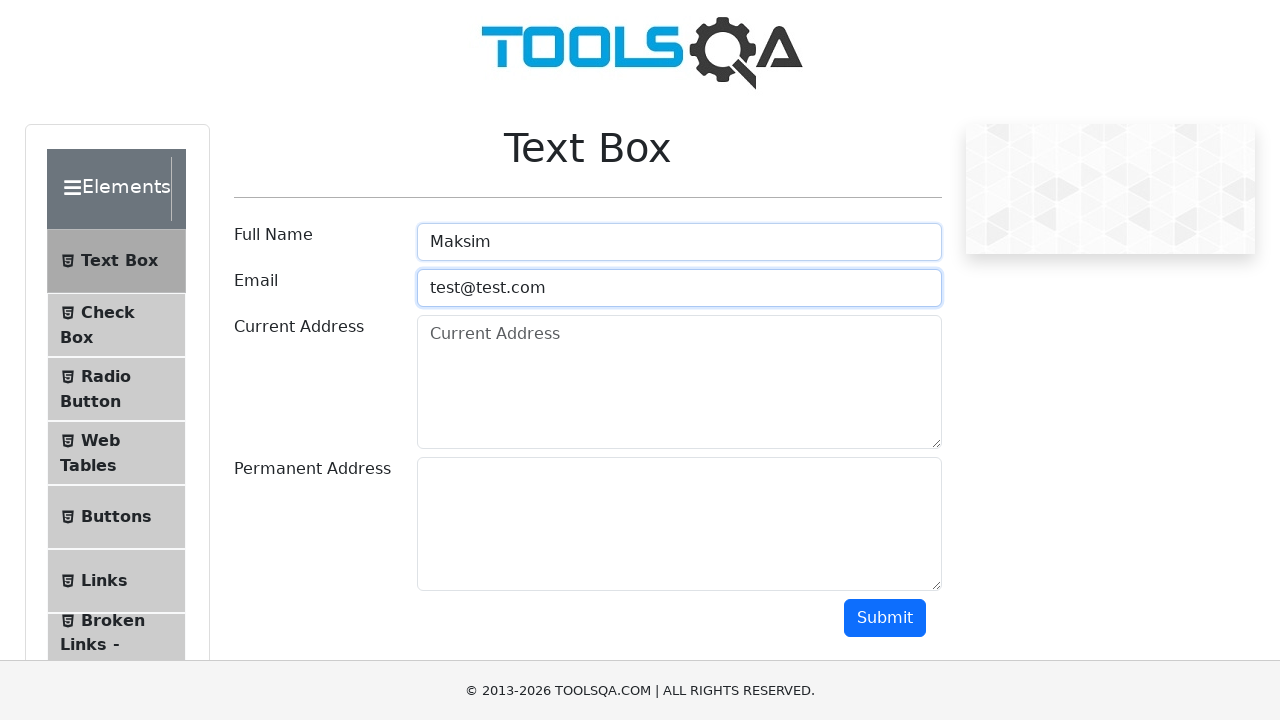

Filled address field with 'Sankt-Peterburg' on #currentAddress
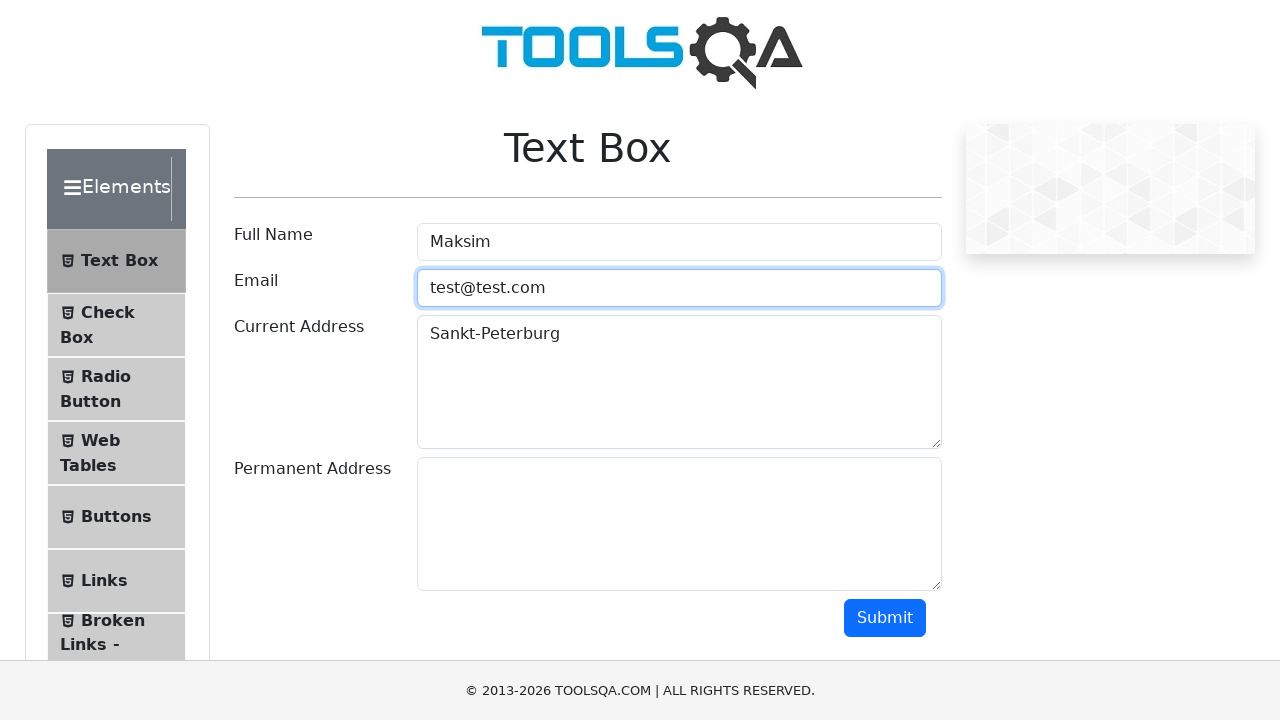

Clicked submit button to submit the form at (885, 618) on #submit
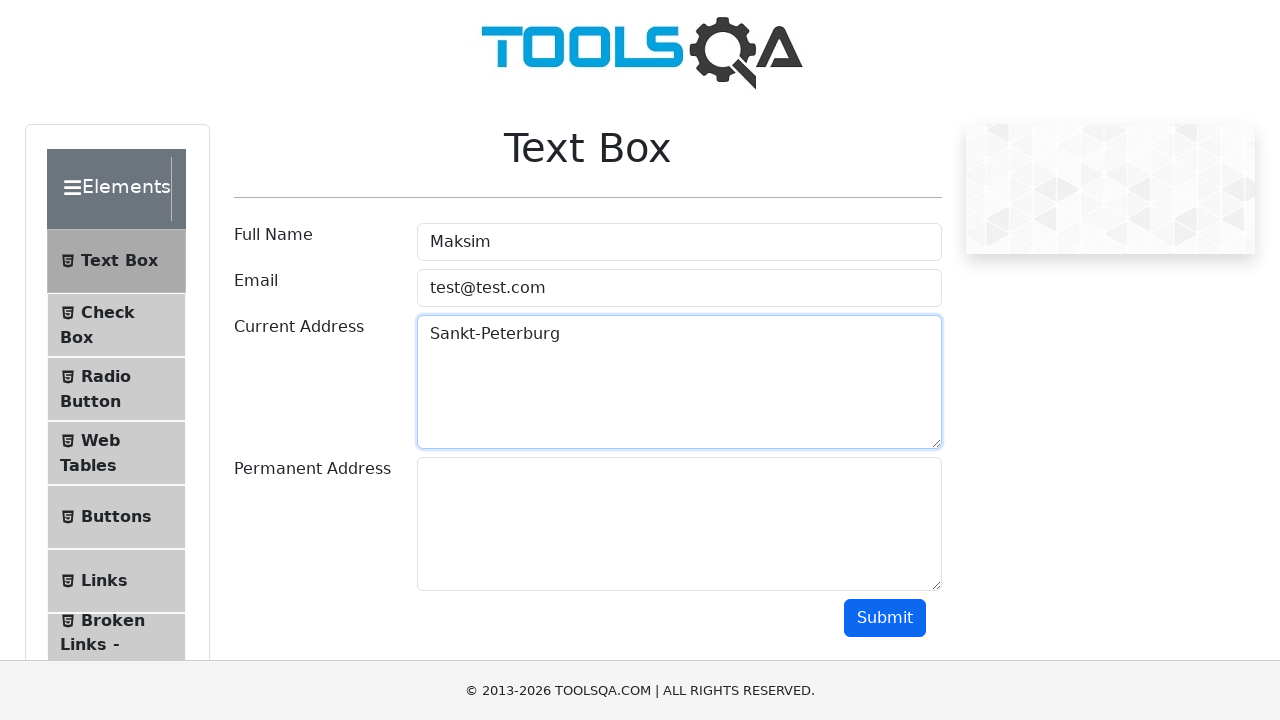

Form submission successful and results displayed
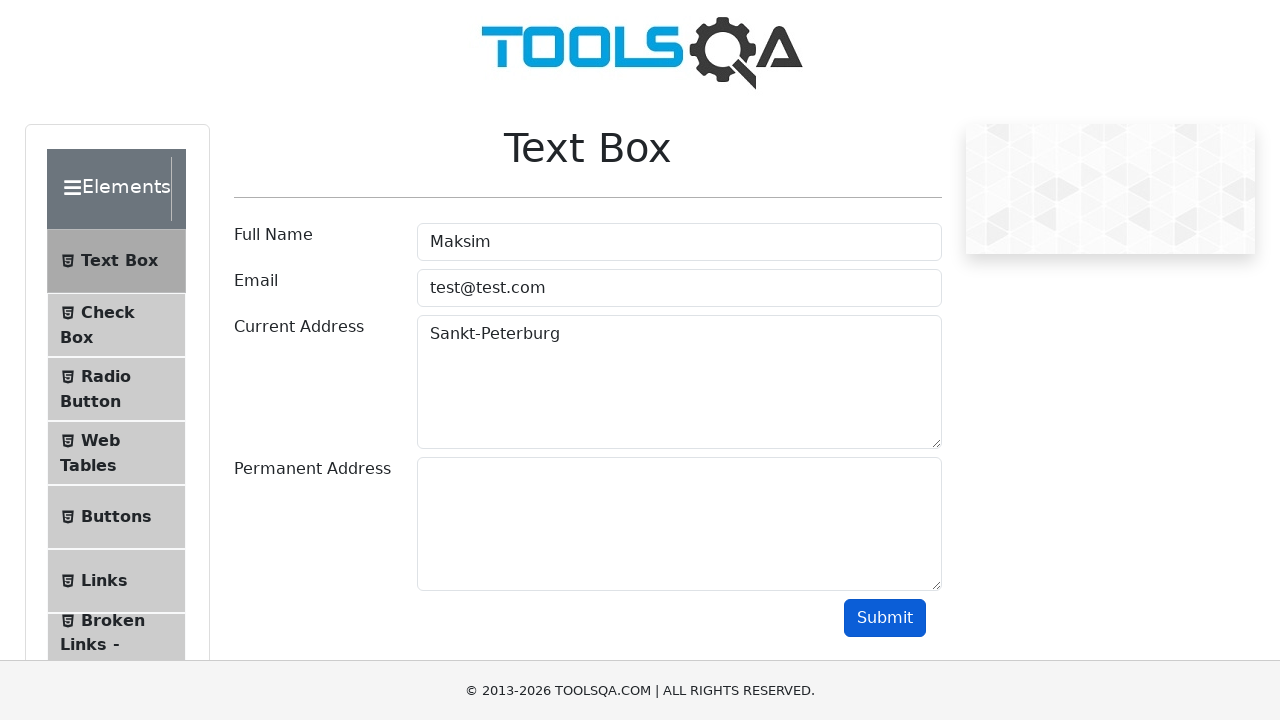

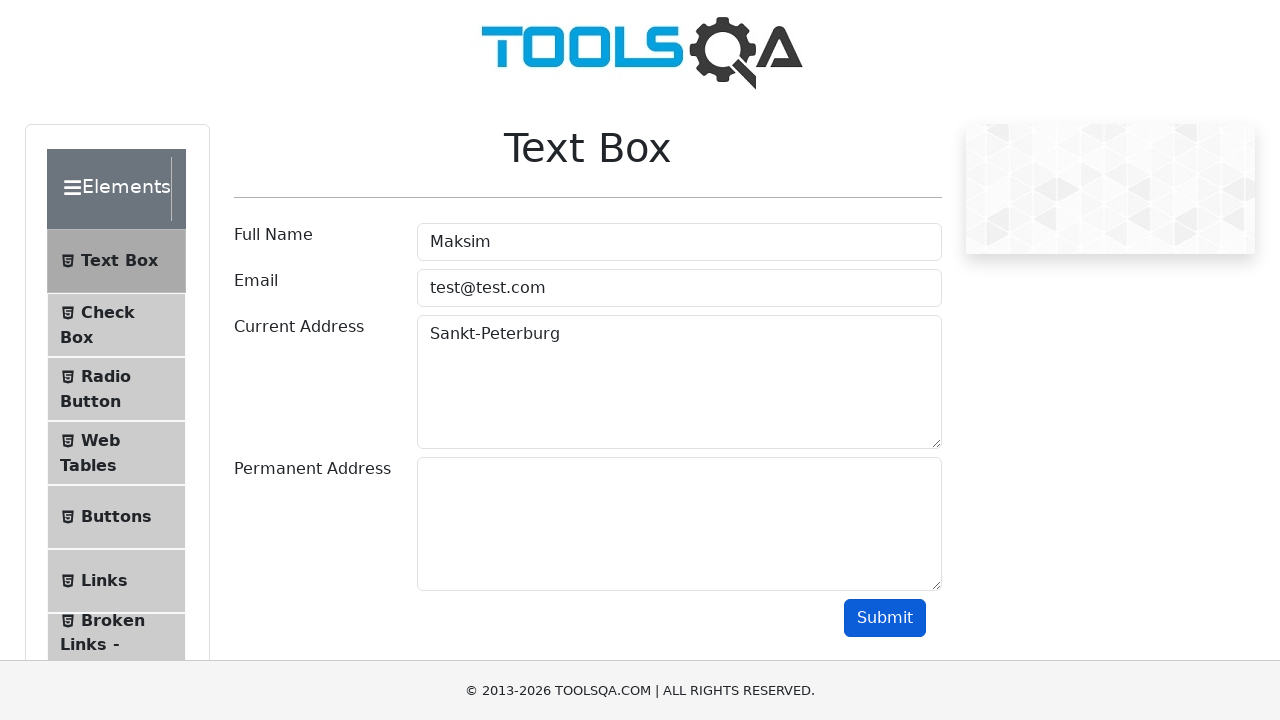